Tests the contact us text area by selecting the comments input box and typing a test message

Starting URL: https://cbarnc.github.io/Group3-repo-projects/

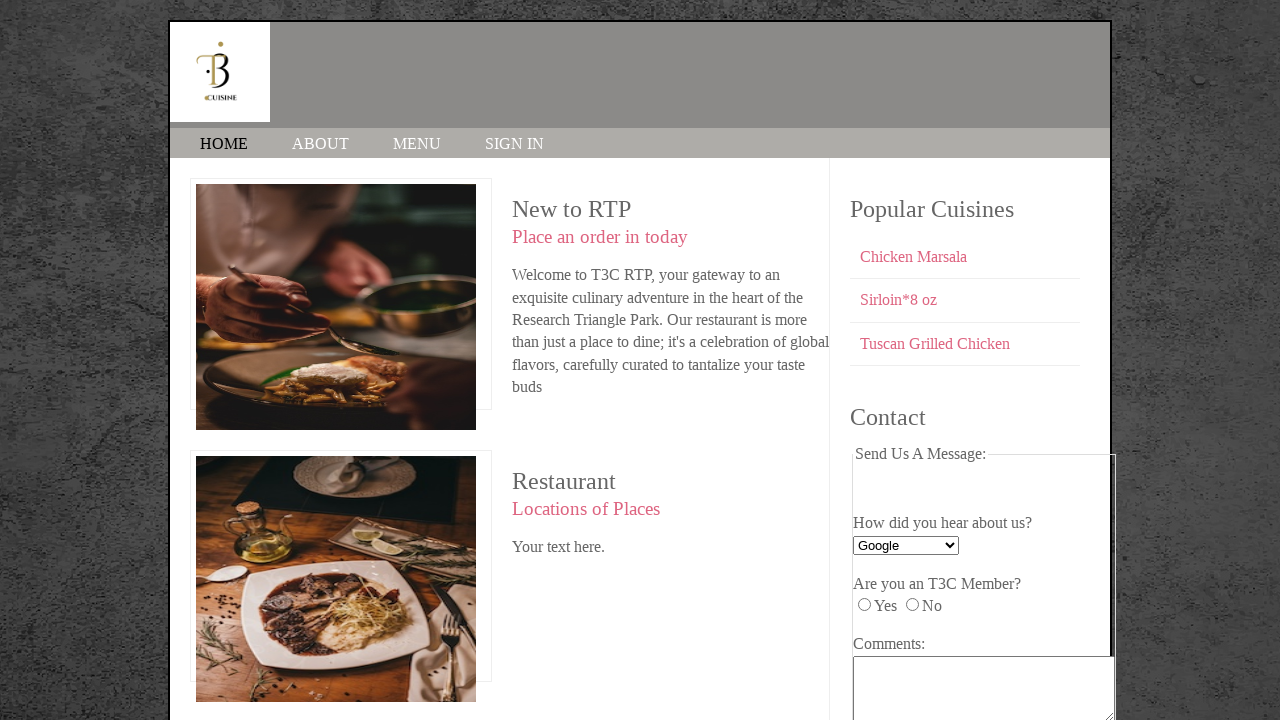

Located the comments text area element
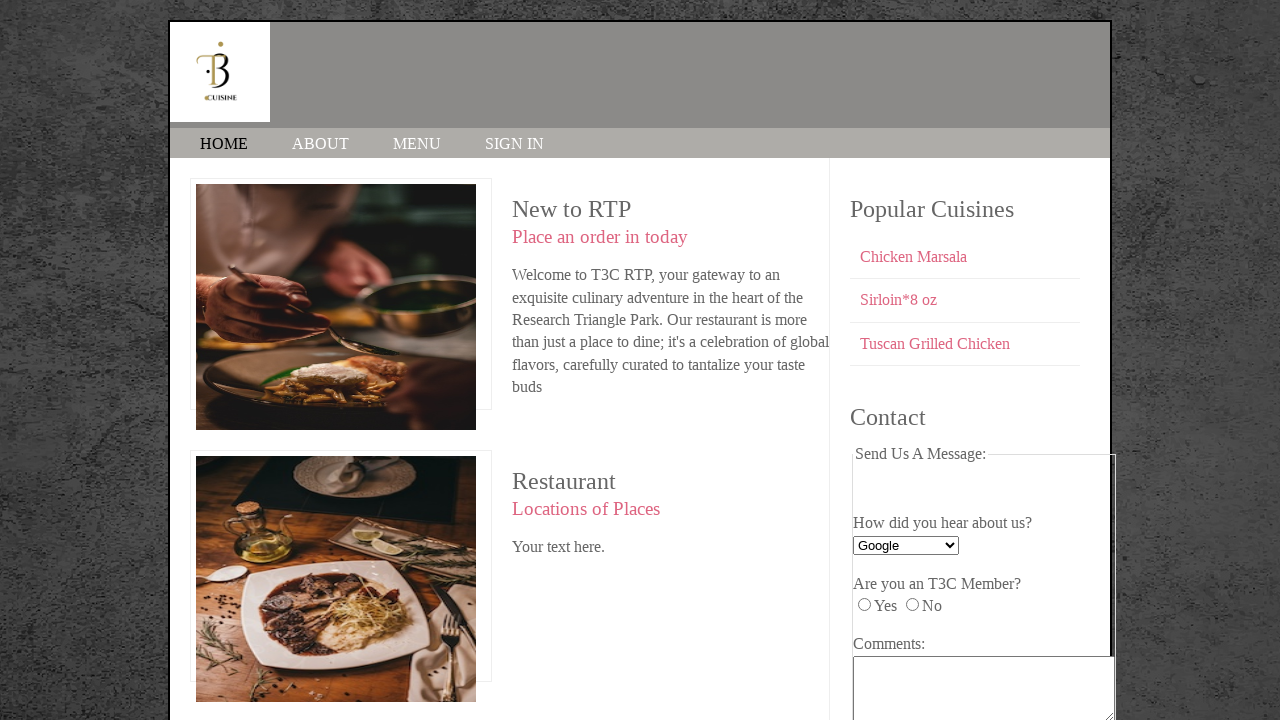

Verified comments box is initially empty
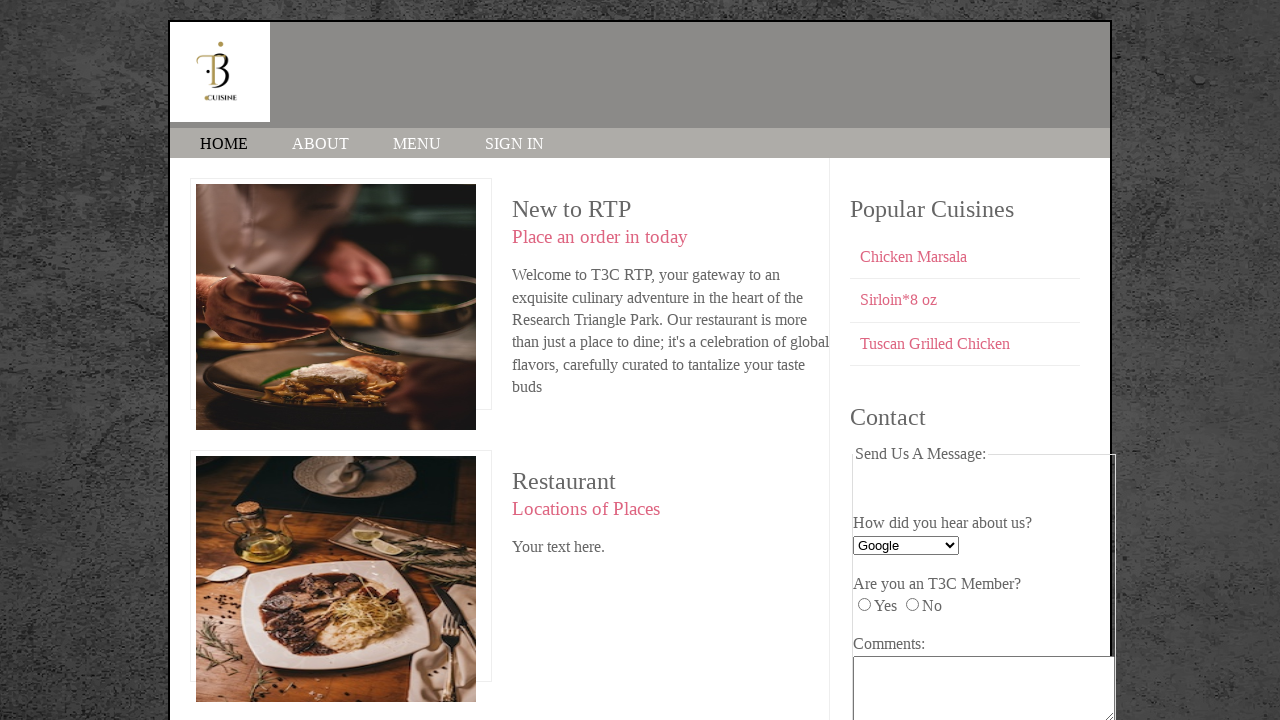

Typed test message into comments text area on #comments
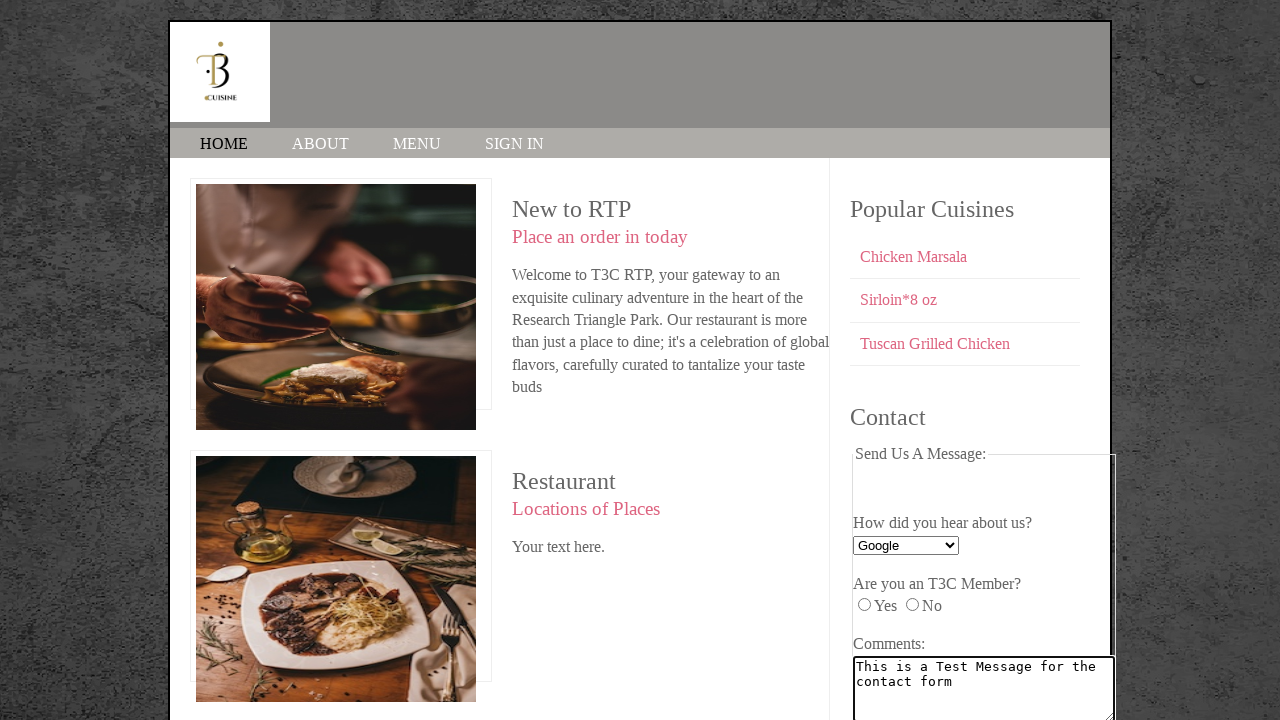

Verified comments box contains the test message
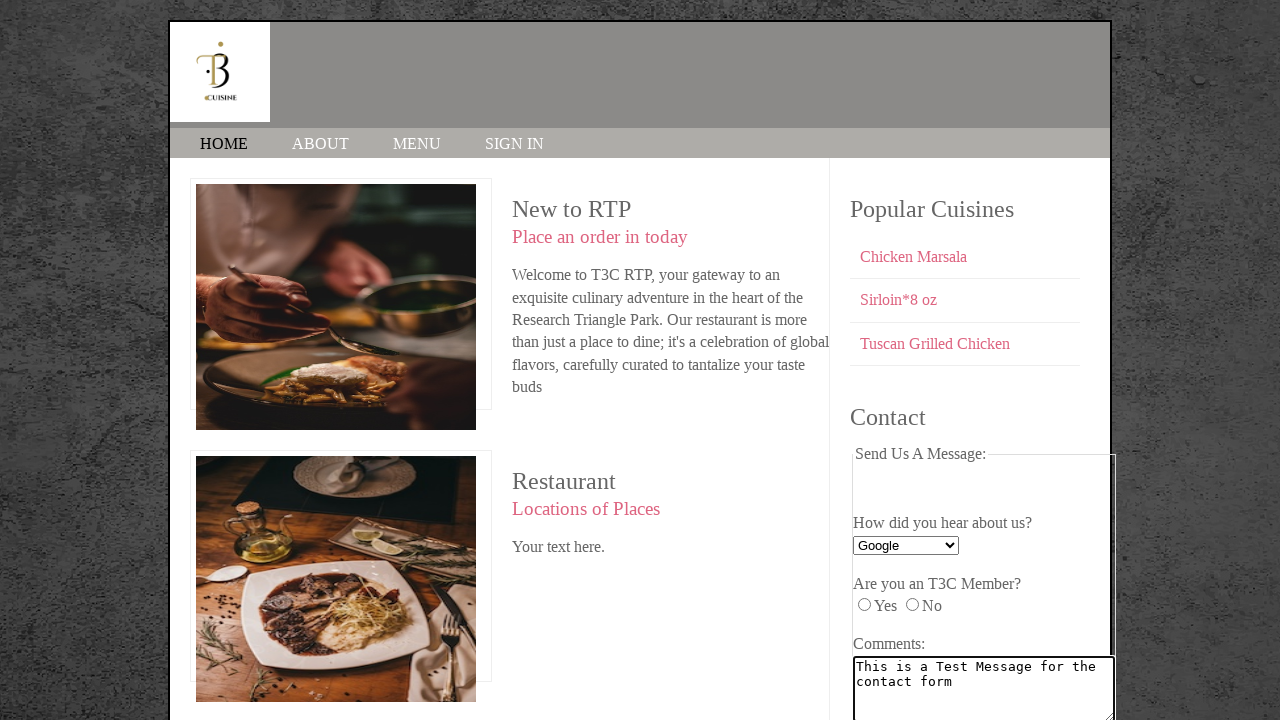

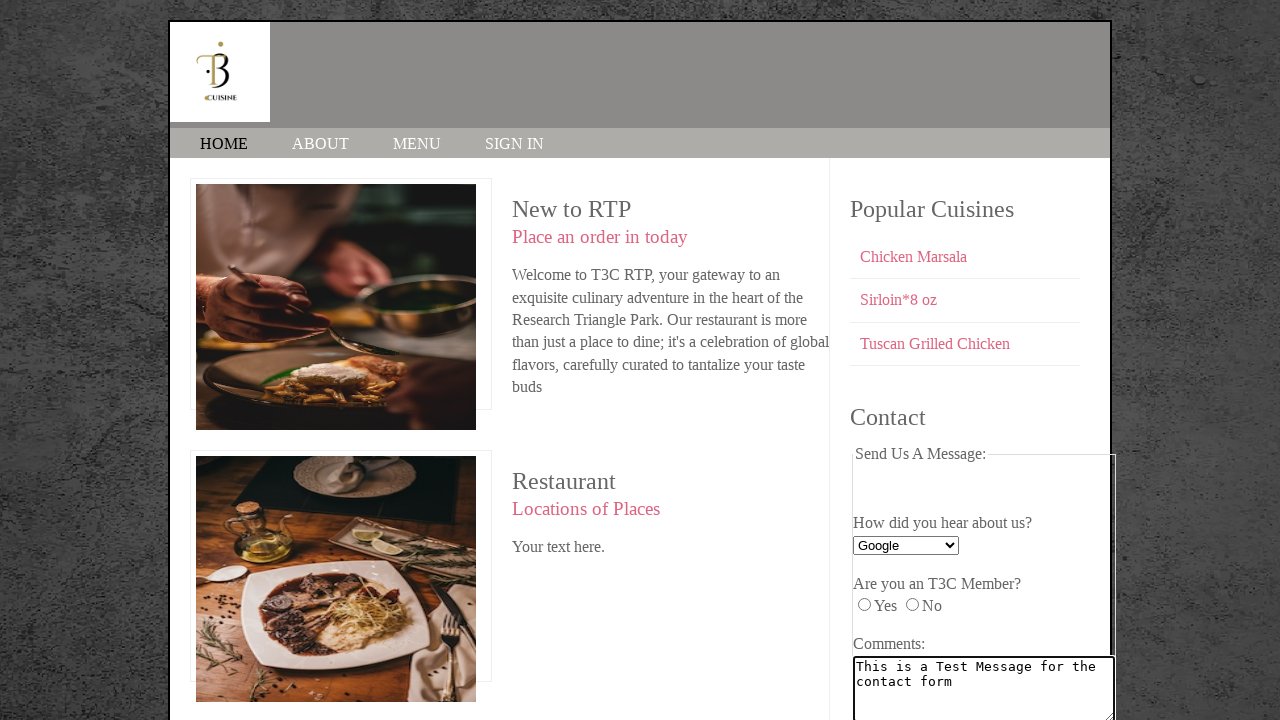